Tests clearing the complete state of all items by checking and then unchecking the "Mark all as complete" checkbox.

Starting URL: https://demo.playwright.dev/todomvc

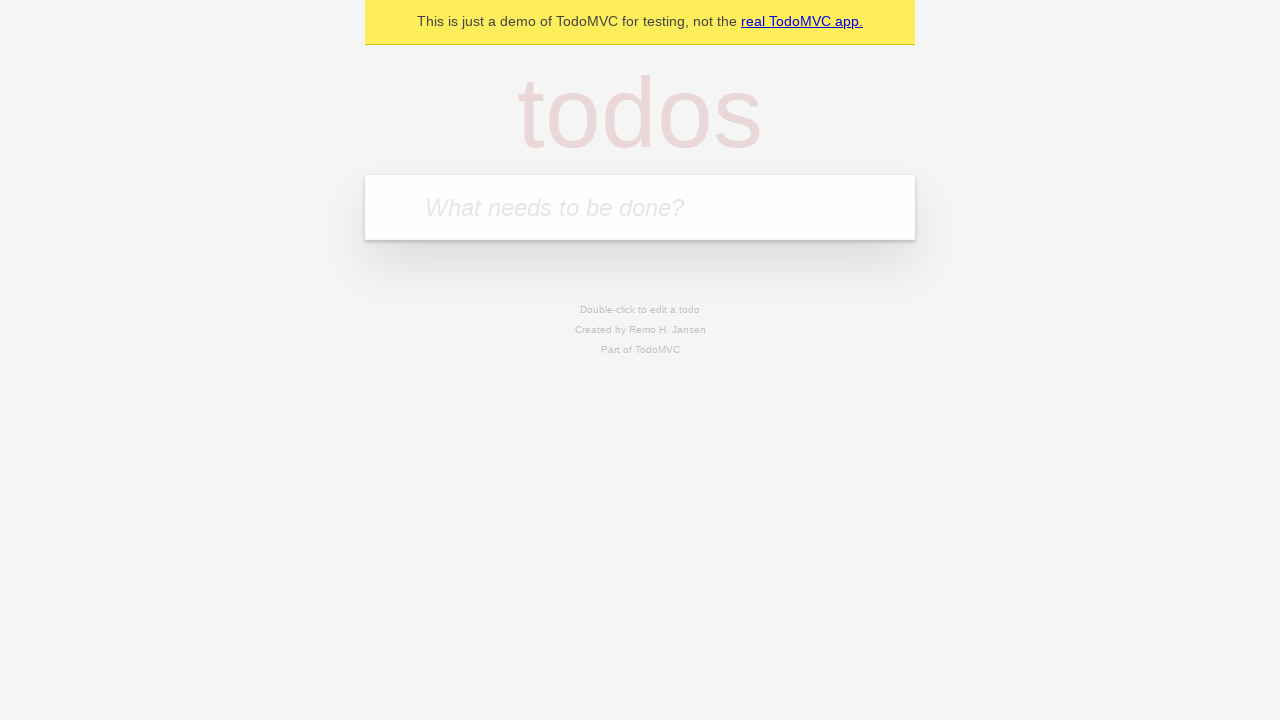

Filled todo input with 'buy some cheese' on internal:attr=[placeholder="What needs to be done?"i]
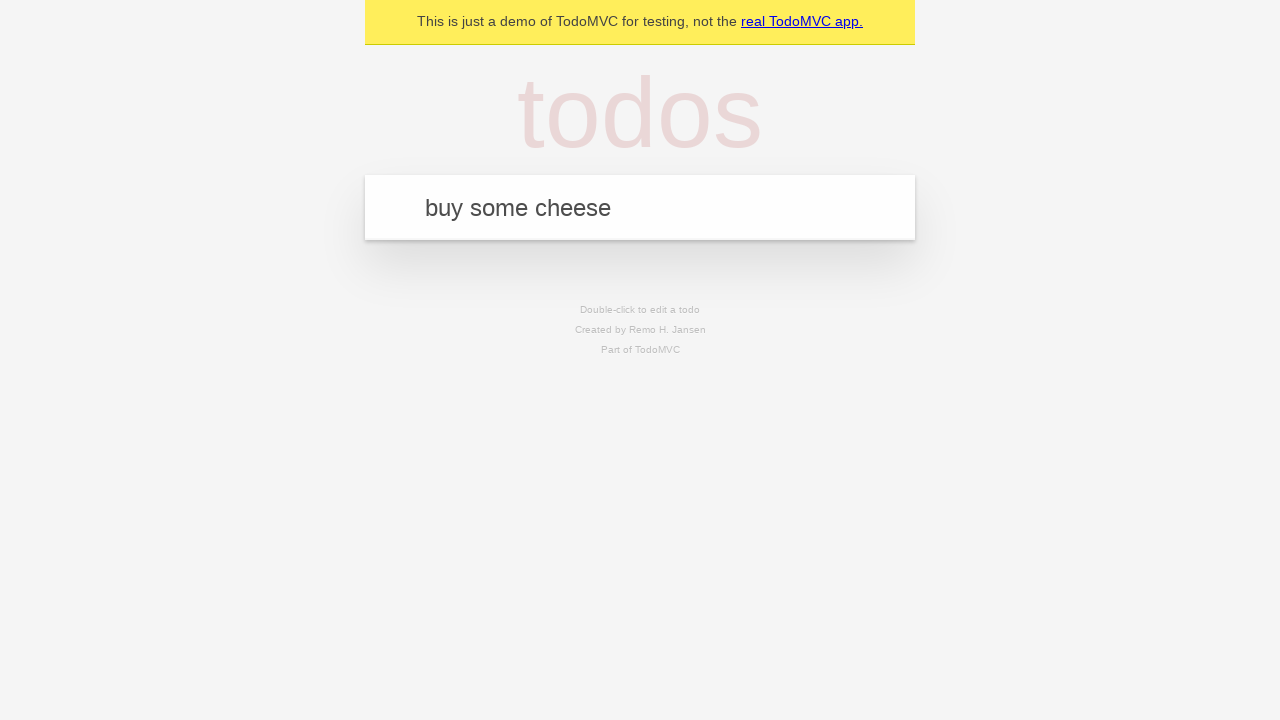

Pressed Enter to add 'buy some cheese' to the list on internal:attr=[placeholder="What needs to be done?"i]
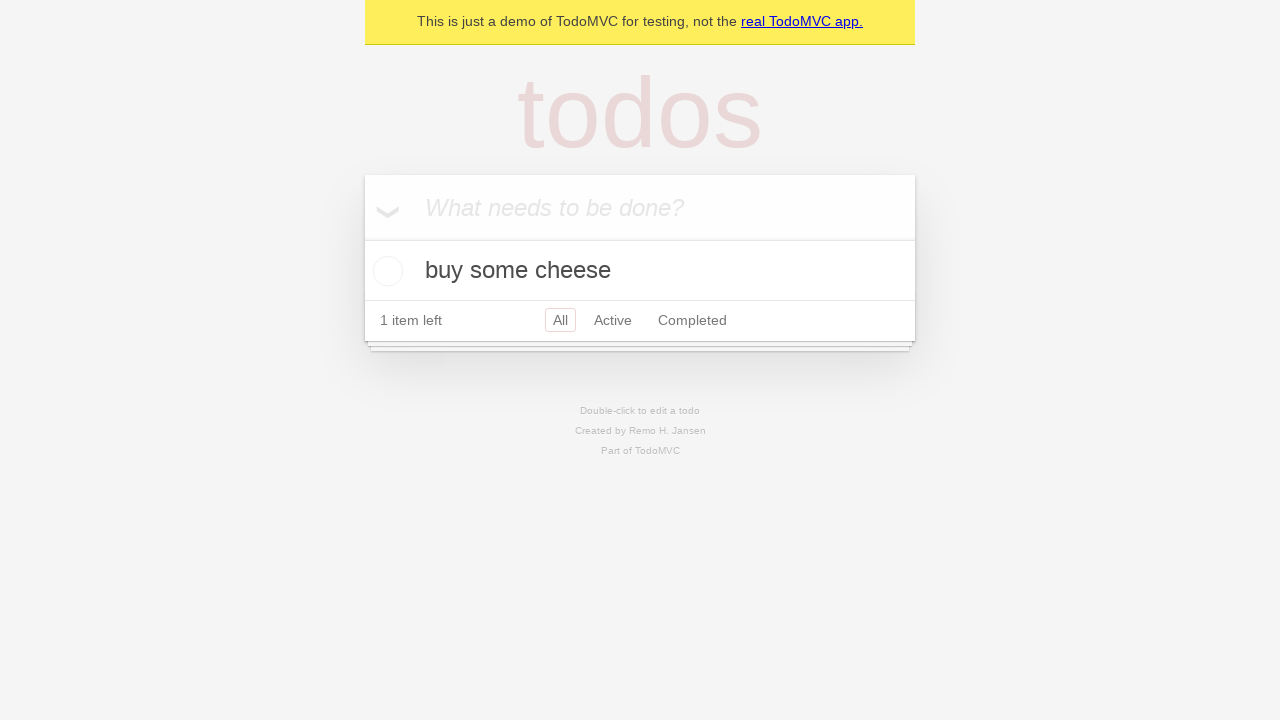

Filled todo input with 'feed the cat' on internal:attr=[placeholder="What needs to be done?"i]
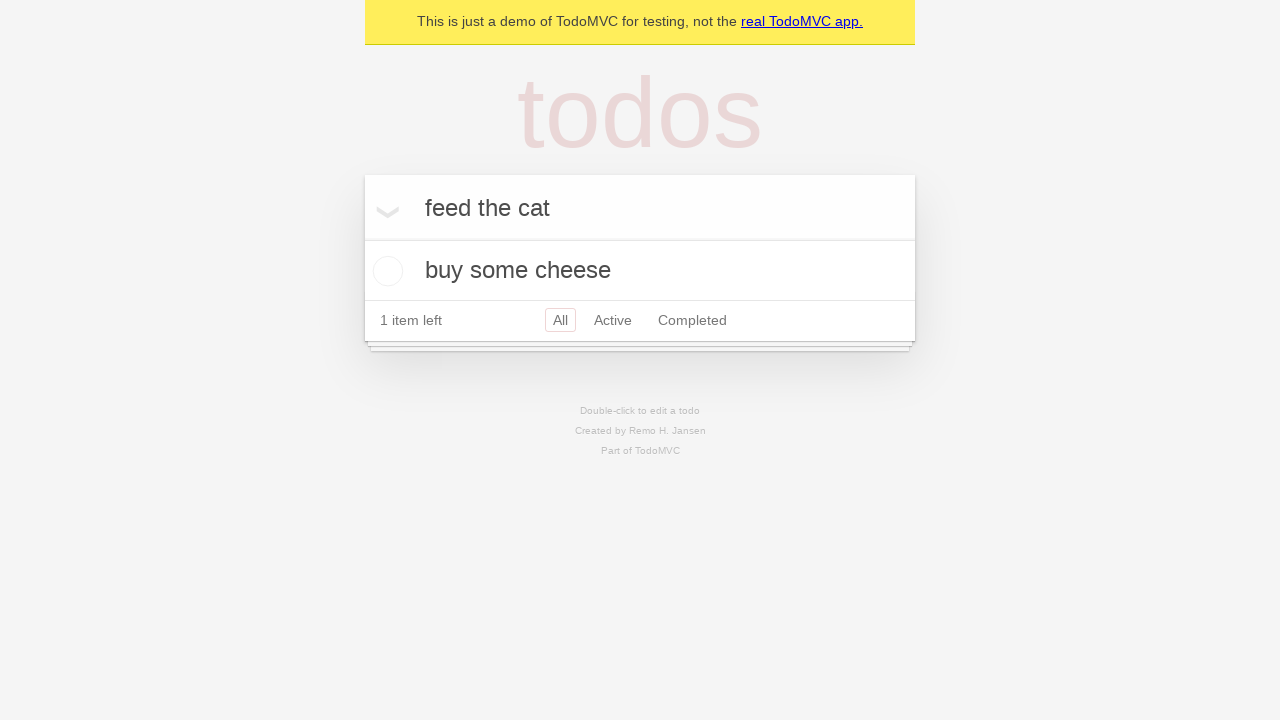

Pressed Enter to add 'feed the cat' to the list on internal:attr=[placeholder="What needs to be done?"i]
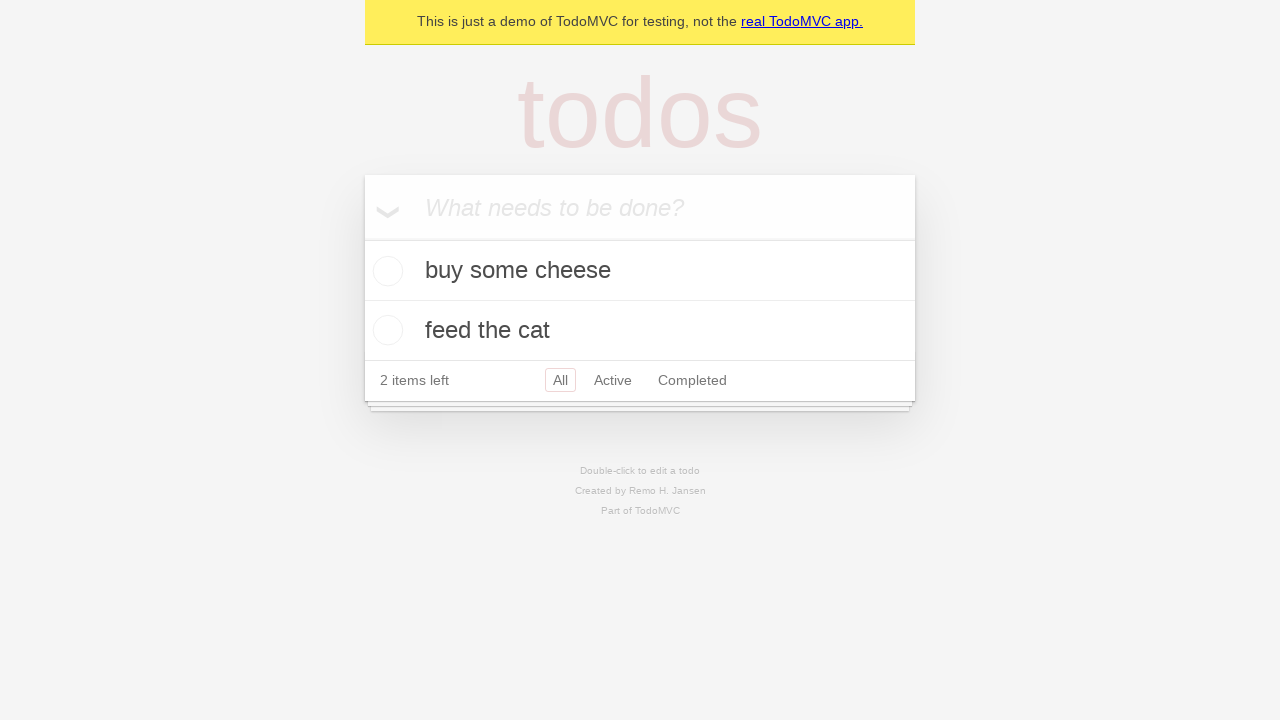

Filled todo input with 'book a doctors appointment' on internal:attr=[placeholder="What needs to be done?"i]
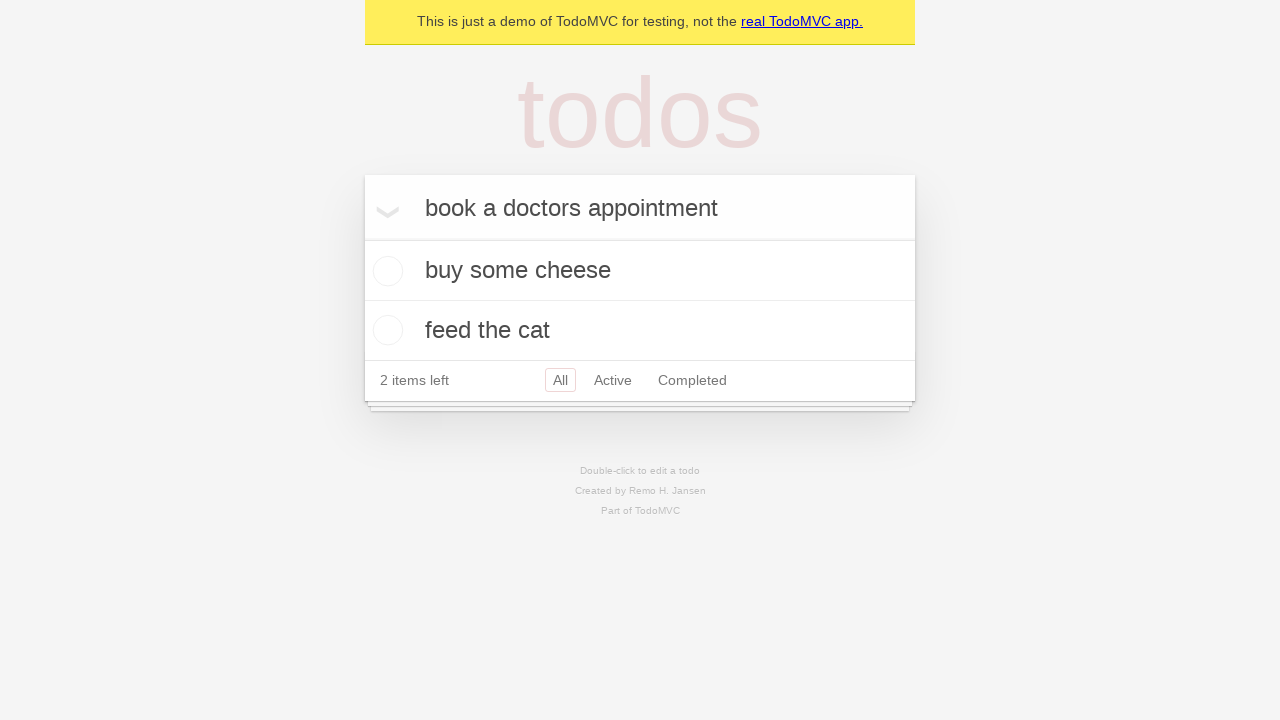

Pressed Enter to add 'book a doctors appointment' to the list on internal:attr=[placeholder="What needs to be done?"i]
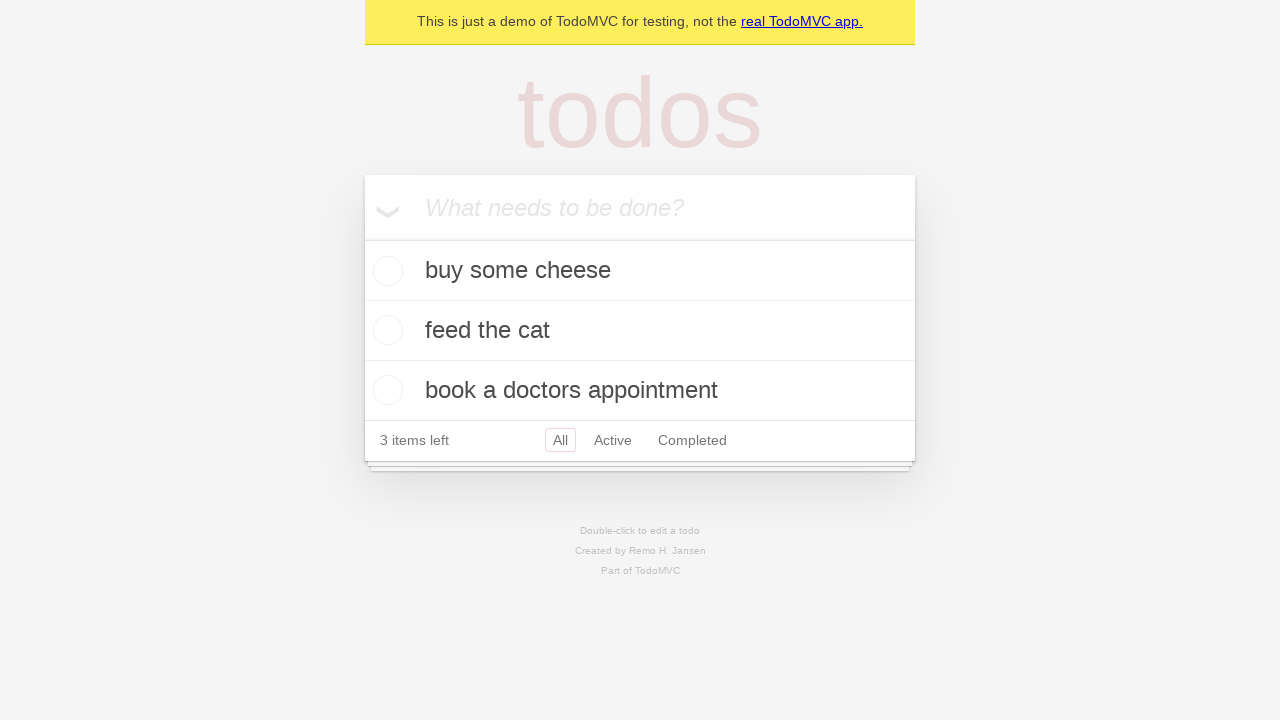

Checked 'Mark all as complete' checkbox to mark all items as complete at (362, 238) on internal:label="Mark all as complete"i
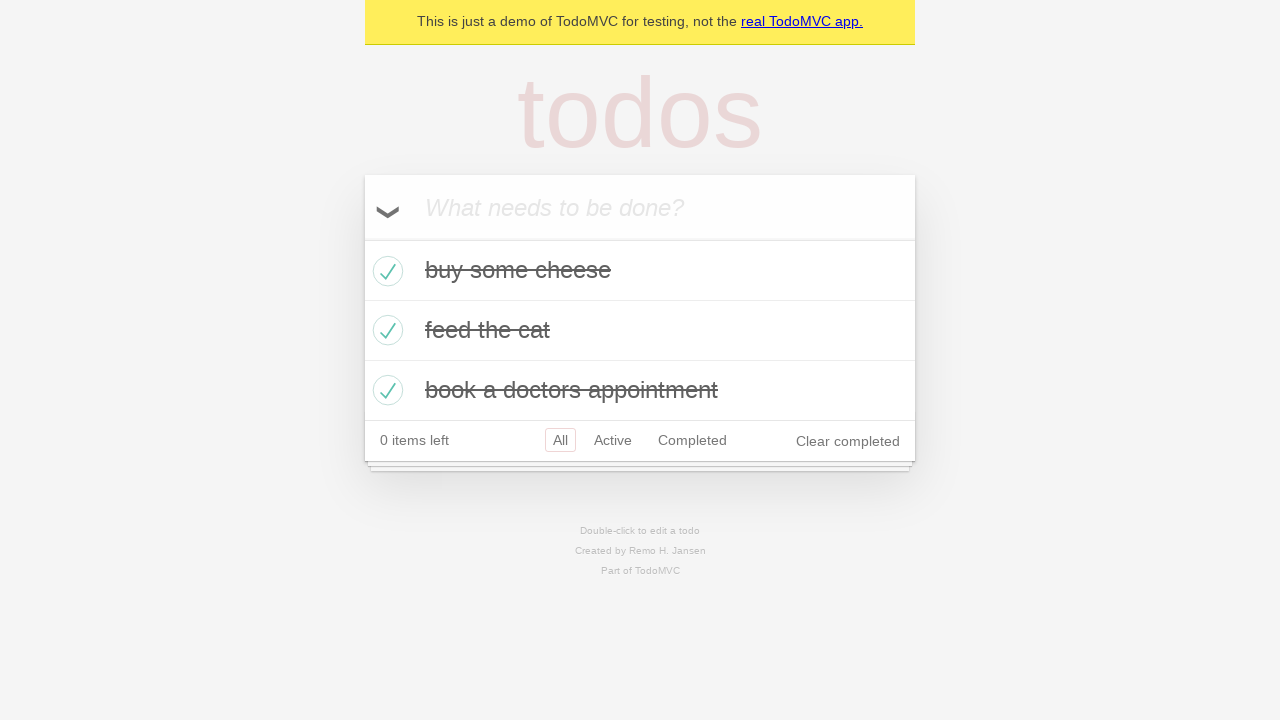

Unchecked 'Mark all as complete' checkbox to clear completion state of all items at (362, 238) on internal:label="Mark all as complete"i
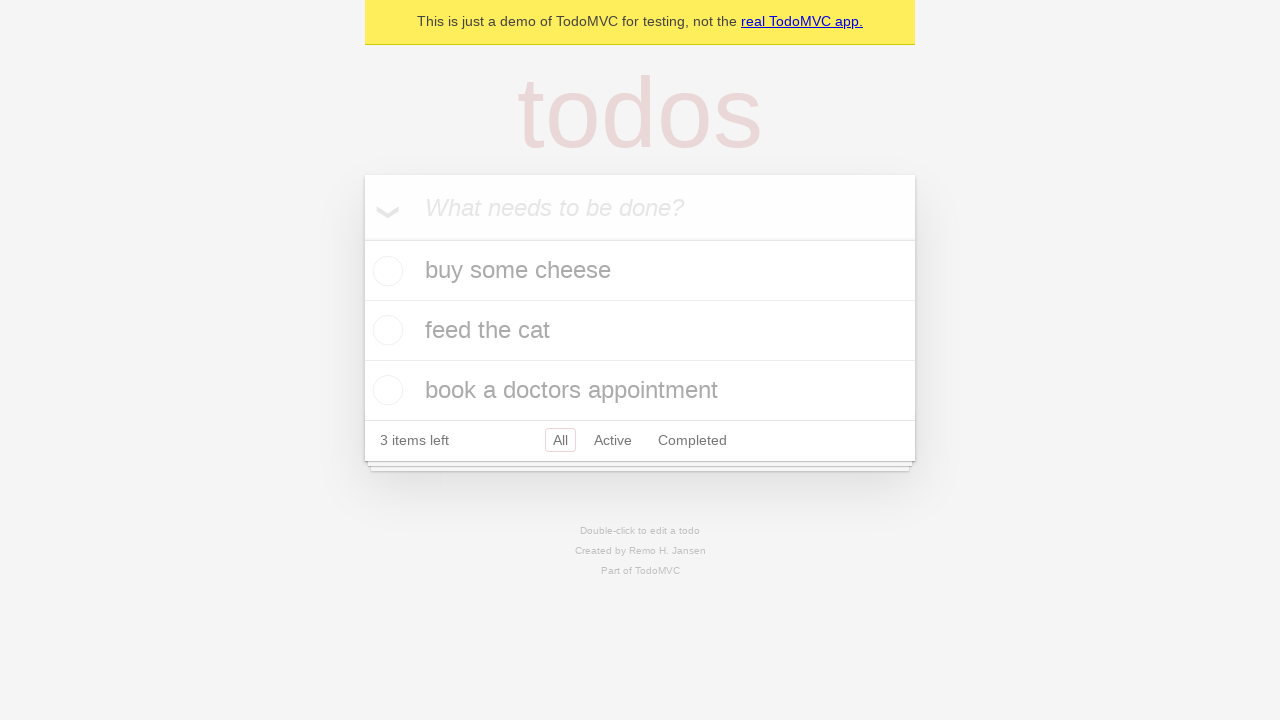

Verified that no todo items have the completed class
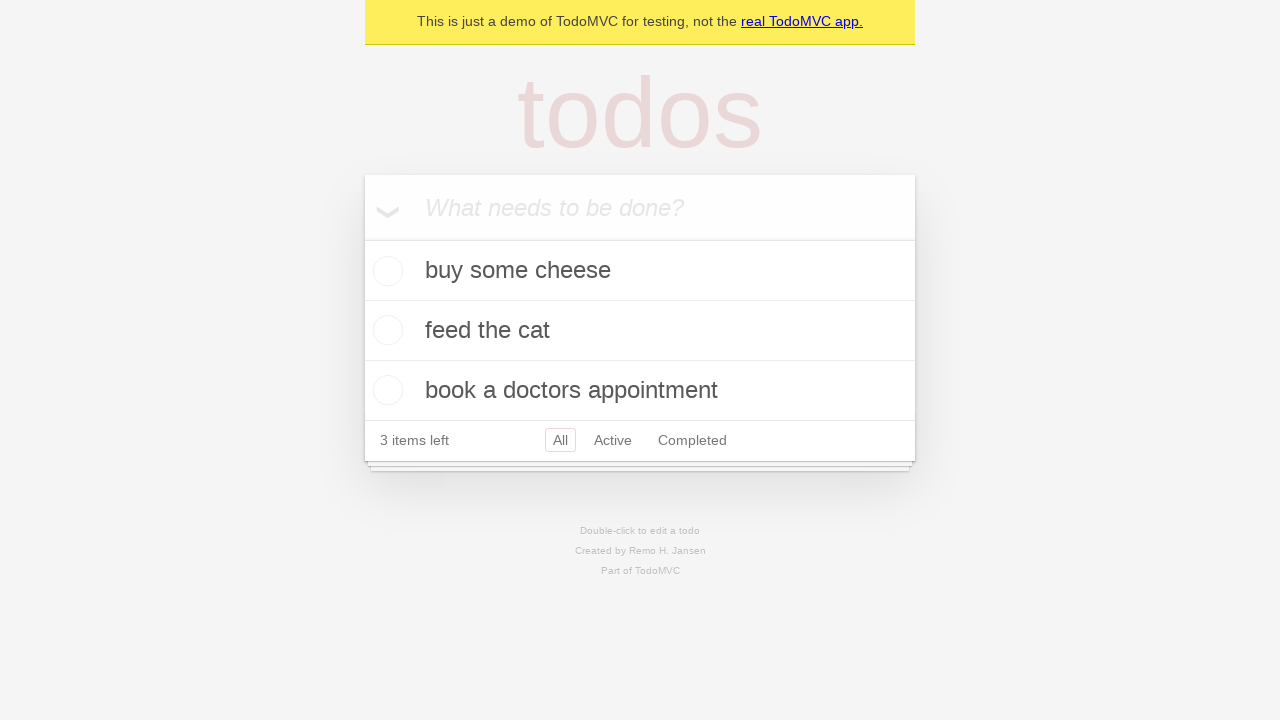

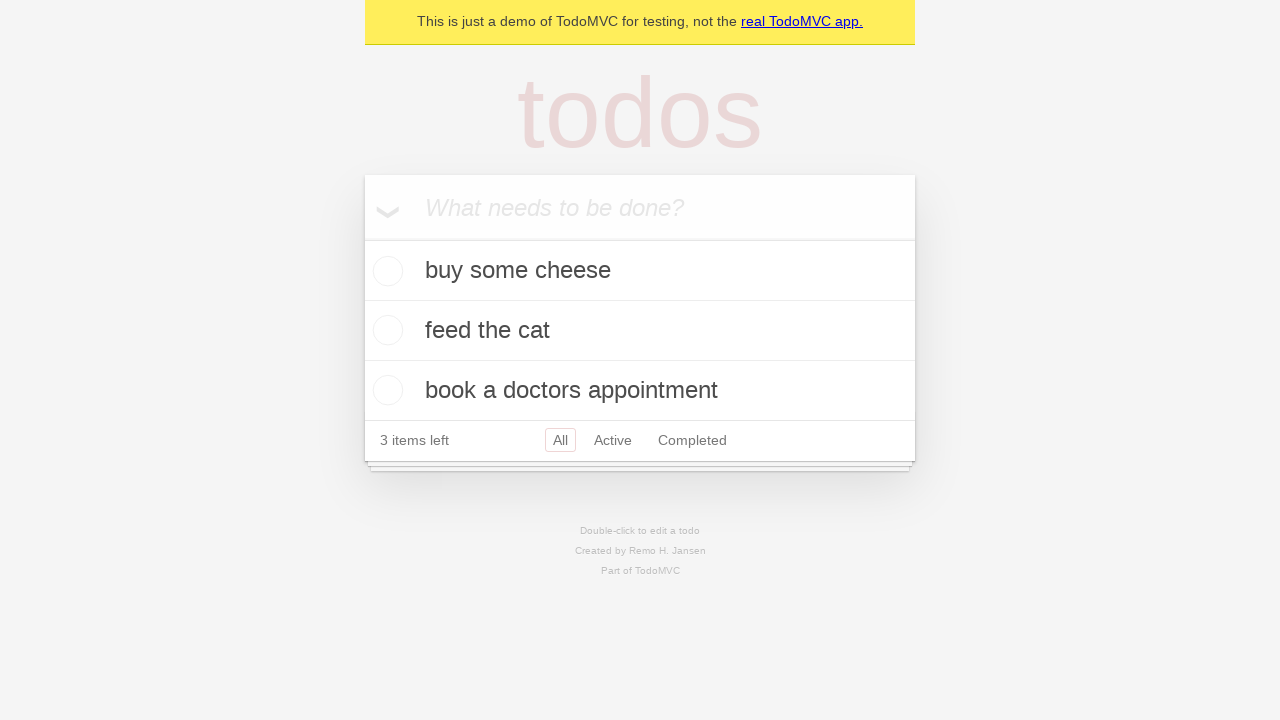